Tests performing multiple calculator operations and verifies the history list shows the correct number of actions

Starting URL: http://juliemr.github.io/protractor-demo/

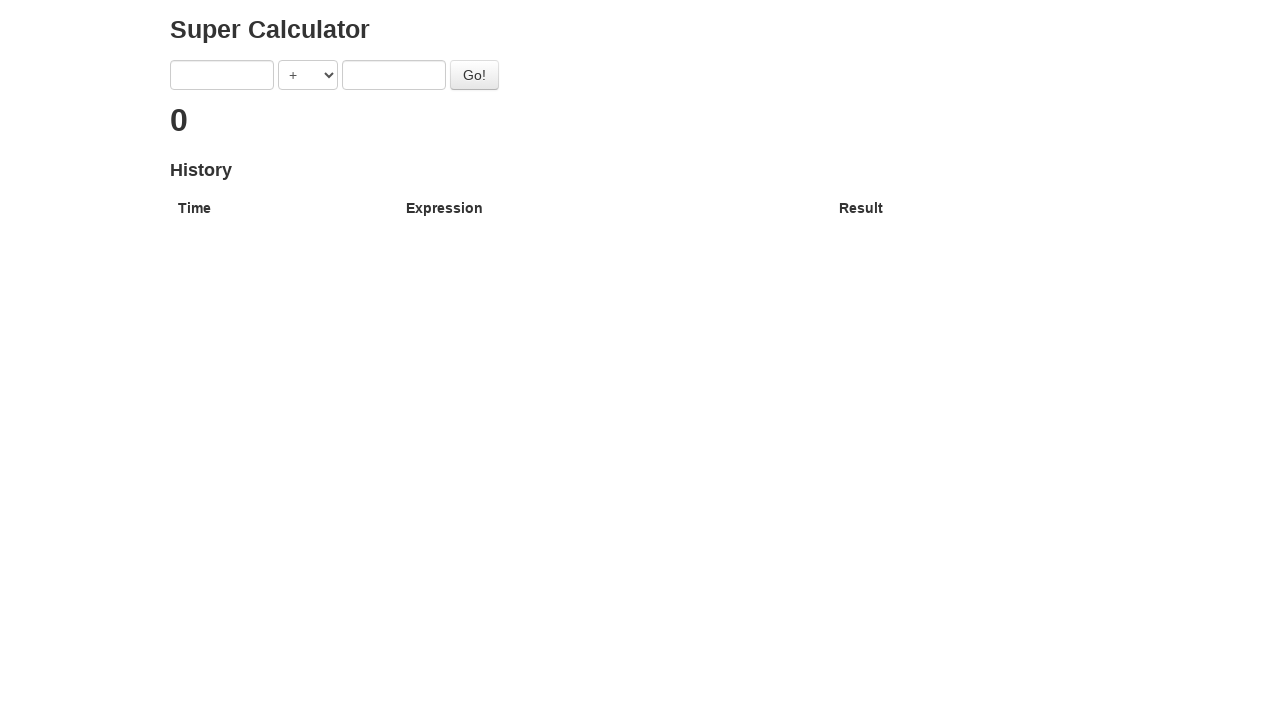

Filled first input field with '1' on [ng-model='first']
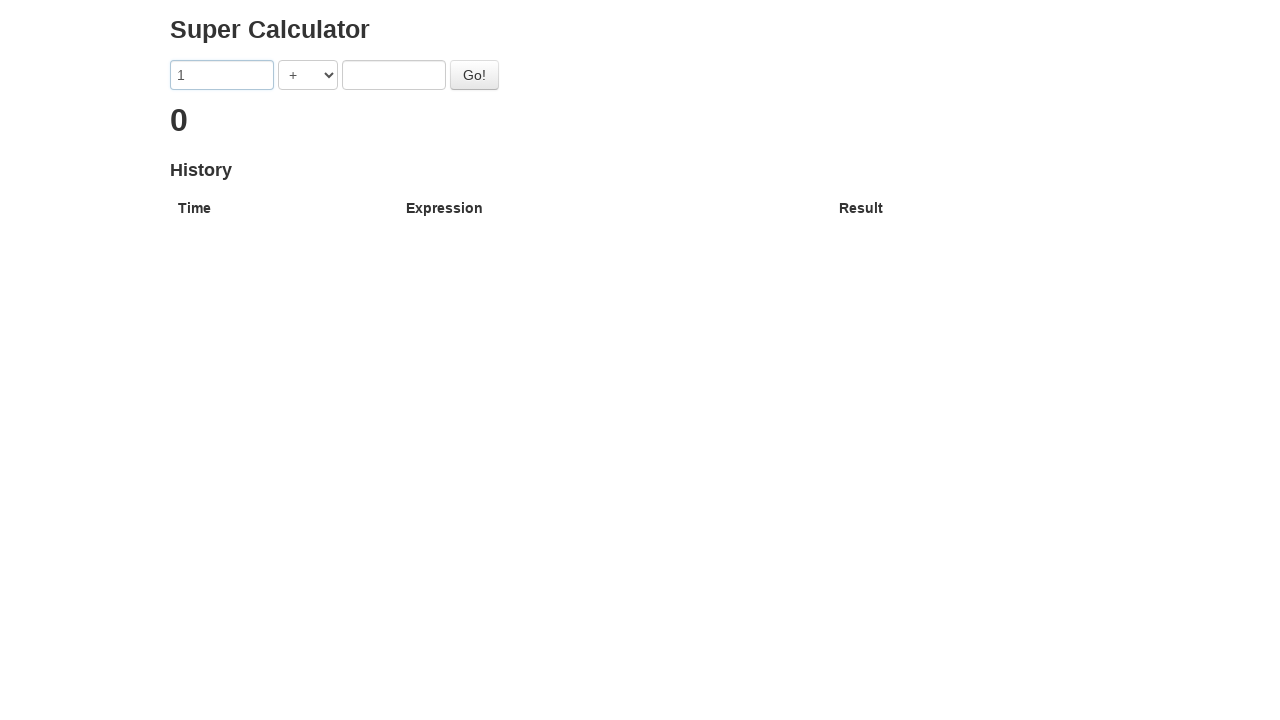

Filled second input field with '2' on [ng-model='second']
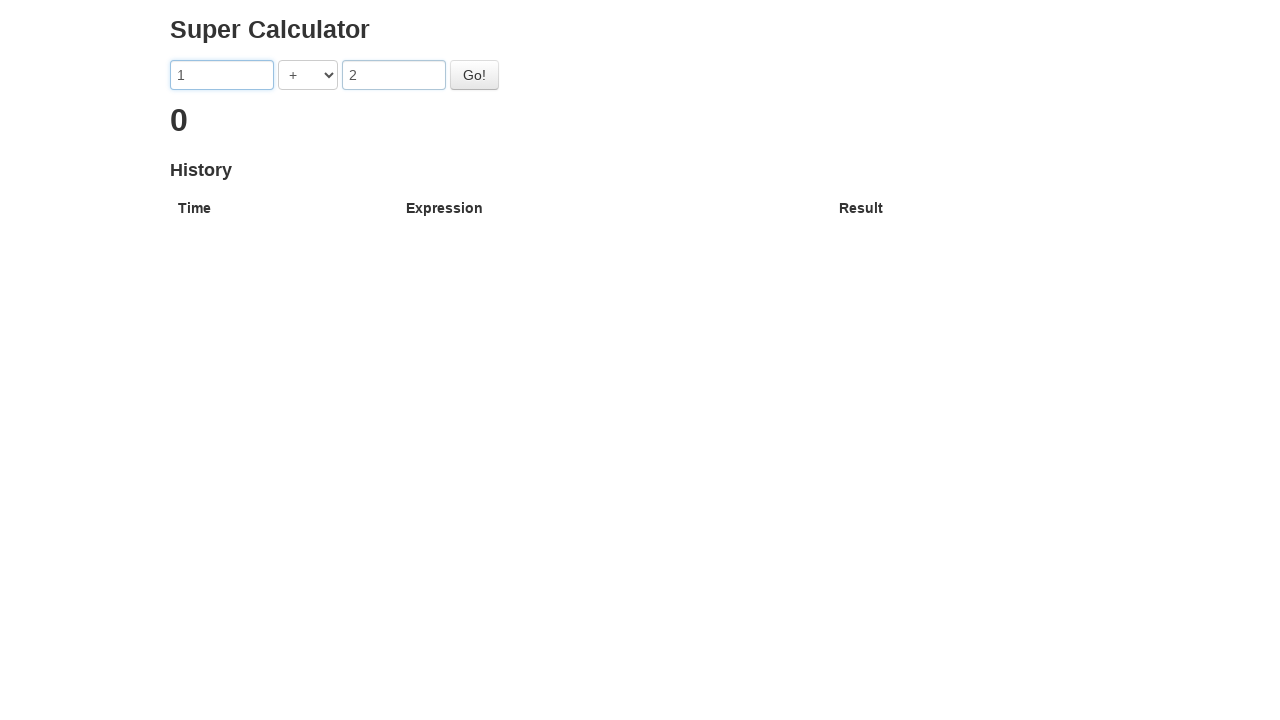

Clicked go button to perform first calculation at (474, 75) on #gobutton
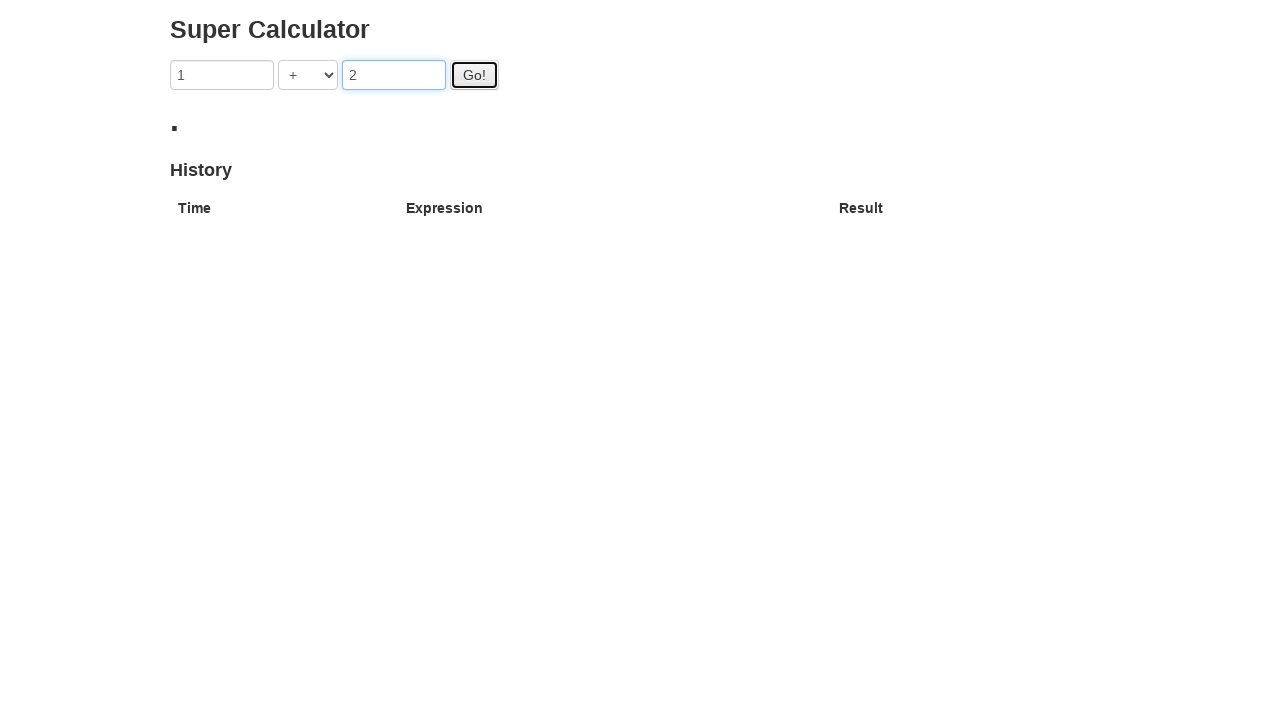

First calculation result appeared in history
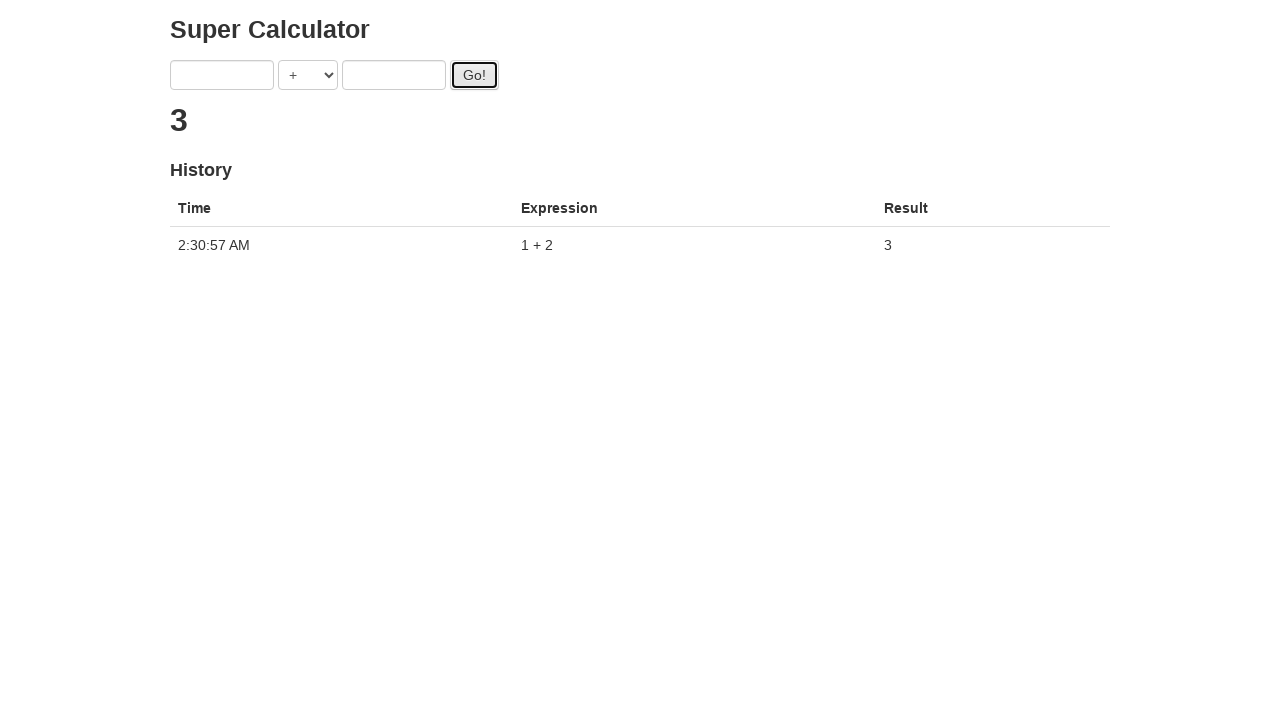

Filled first input field with '1' for second calculation on [ng-model='first']
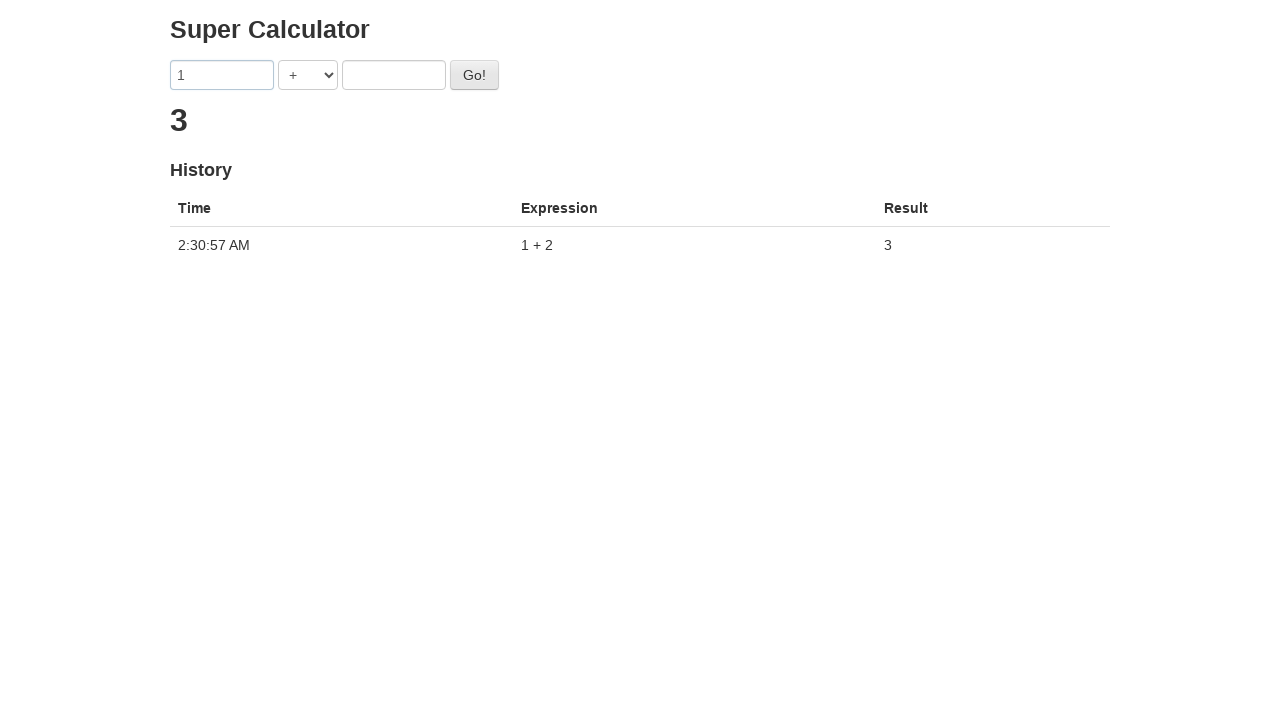

Filled second input field with '2' for second calculation on [ng-model='second']
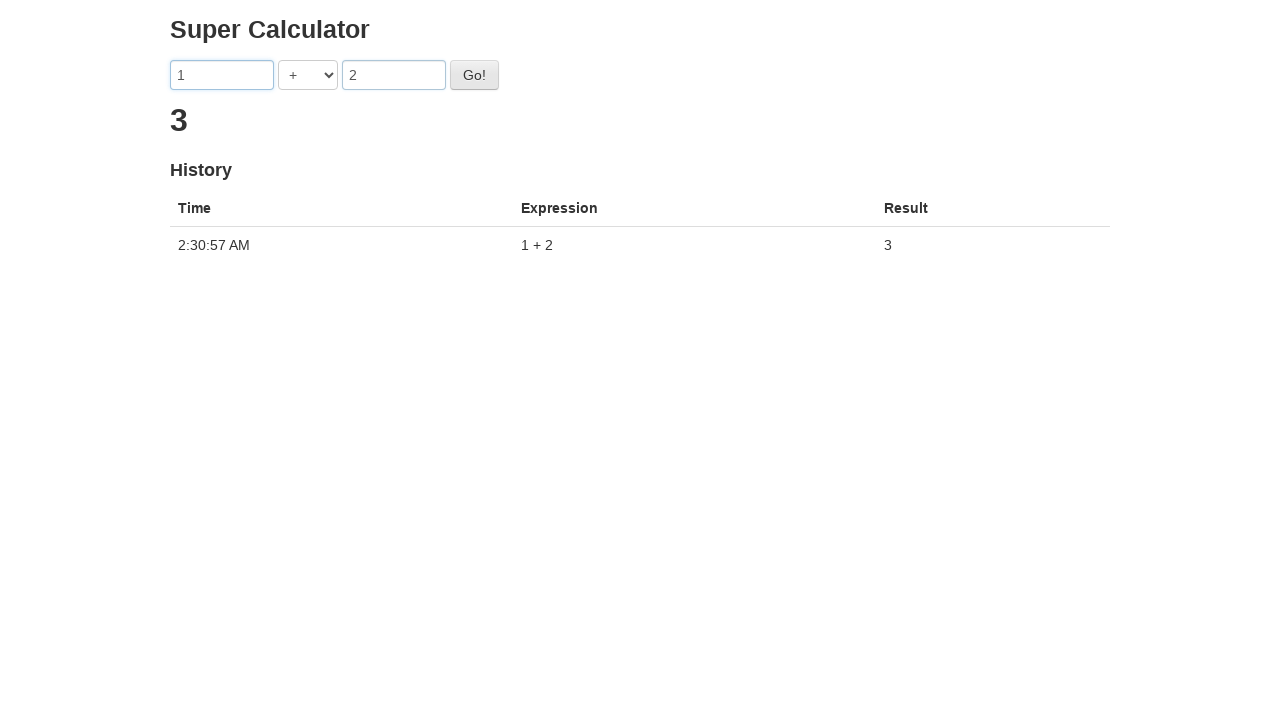

Clicked go button to perform second calculation at (474, 75) on #gobutton
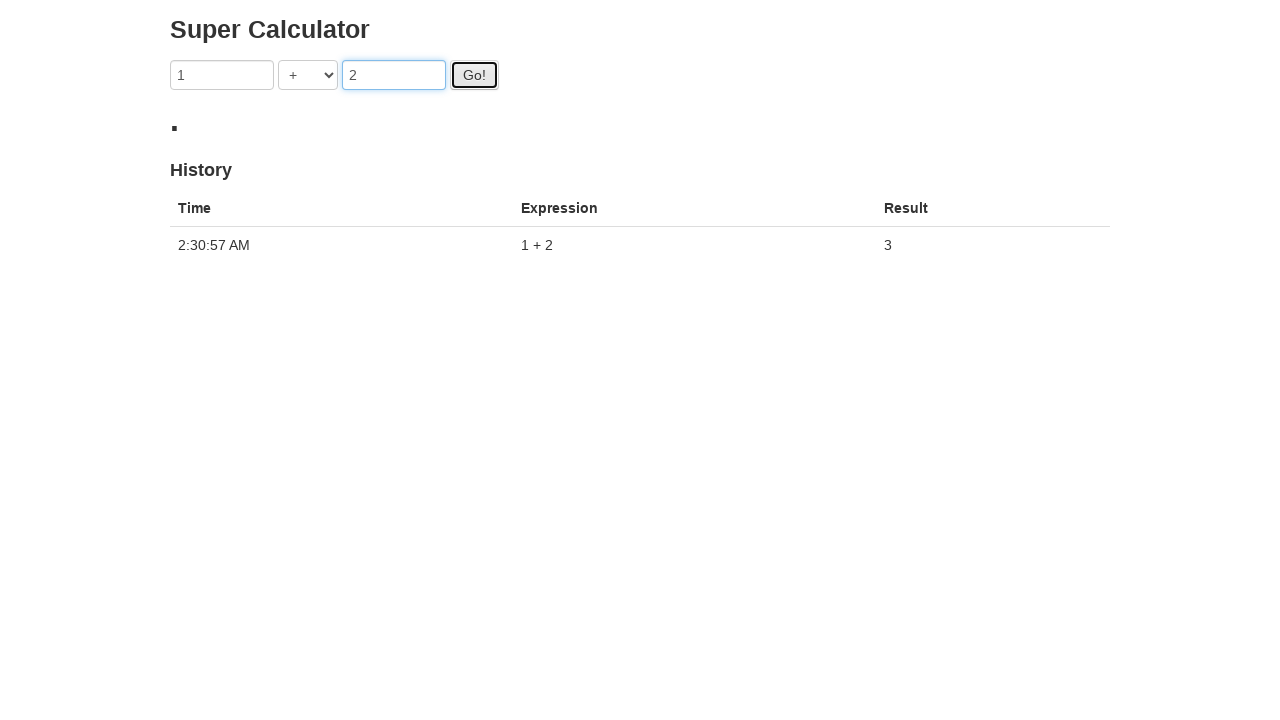

Second calculation result appeared in history, total results now 2
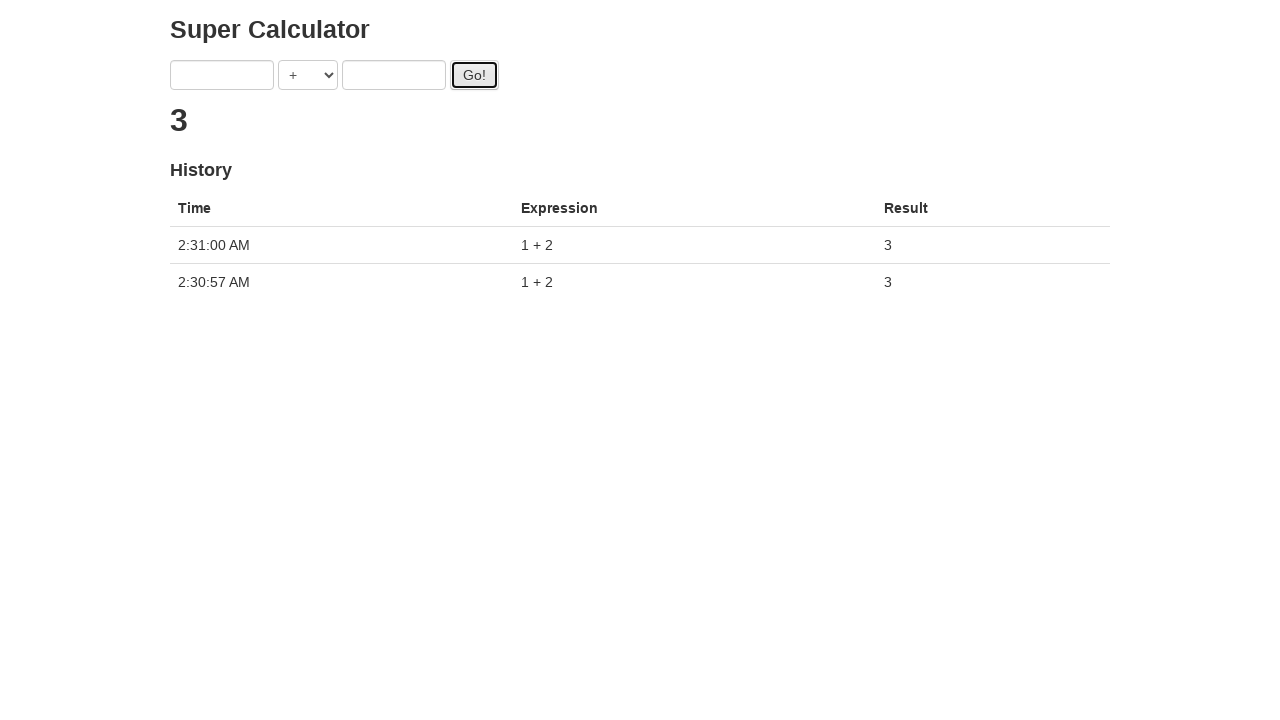

Verified history list contains exactly 2 calculation results
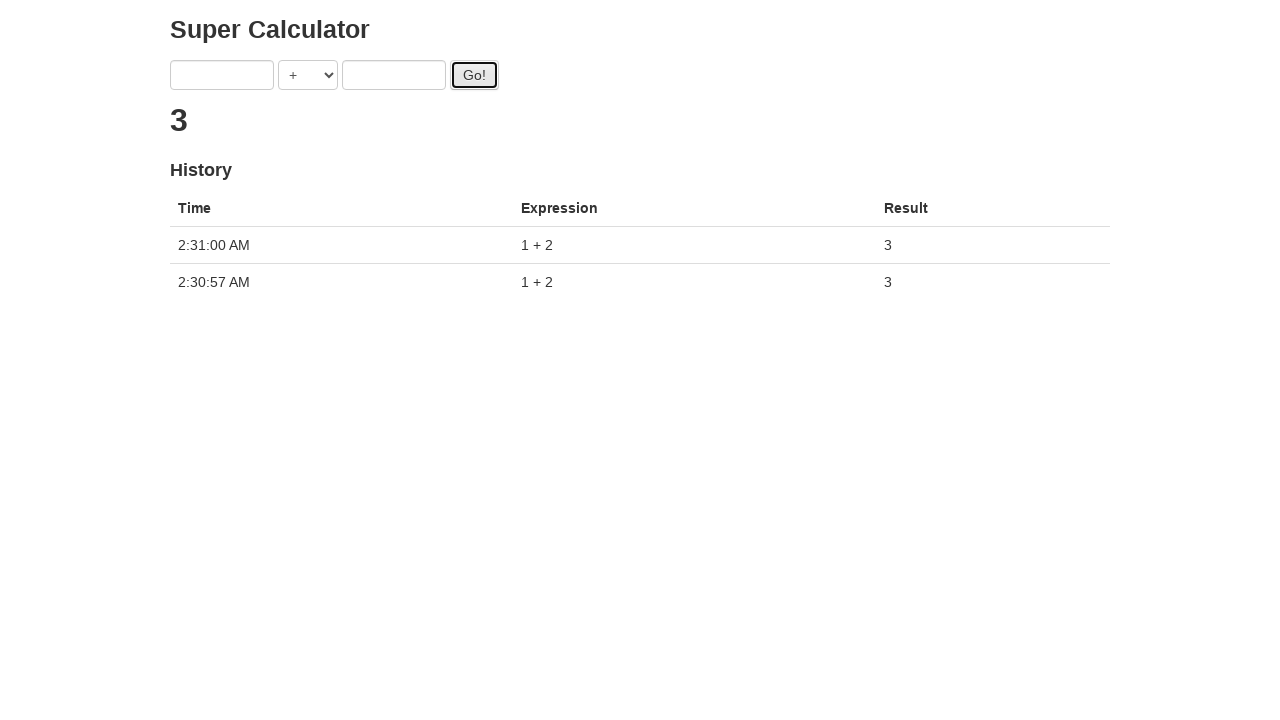

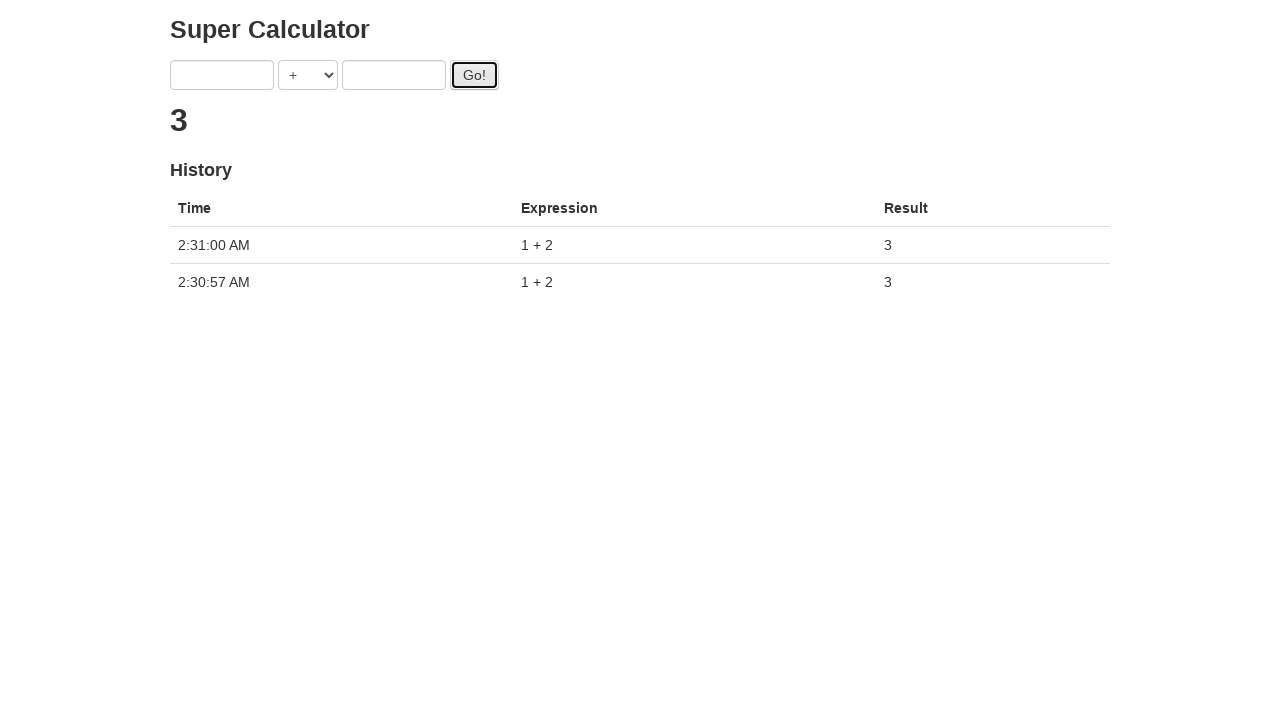